Tests a seat reservation form by selecting a date, choosing a route/destination, selecting a seat, filling in personal information (first name, last name, email), and submitting the reservation form.

Starting URL: https://demo-app-fe.vercel.app/

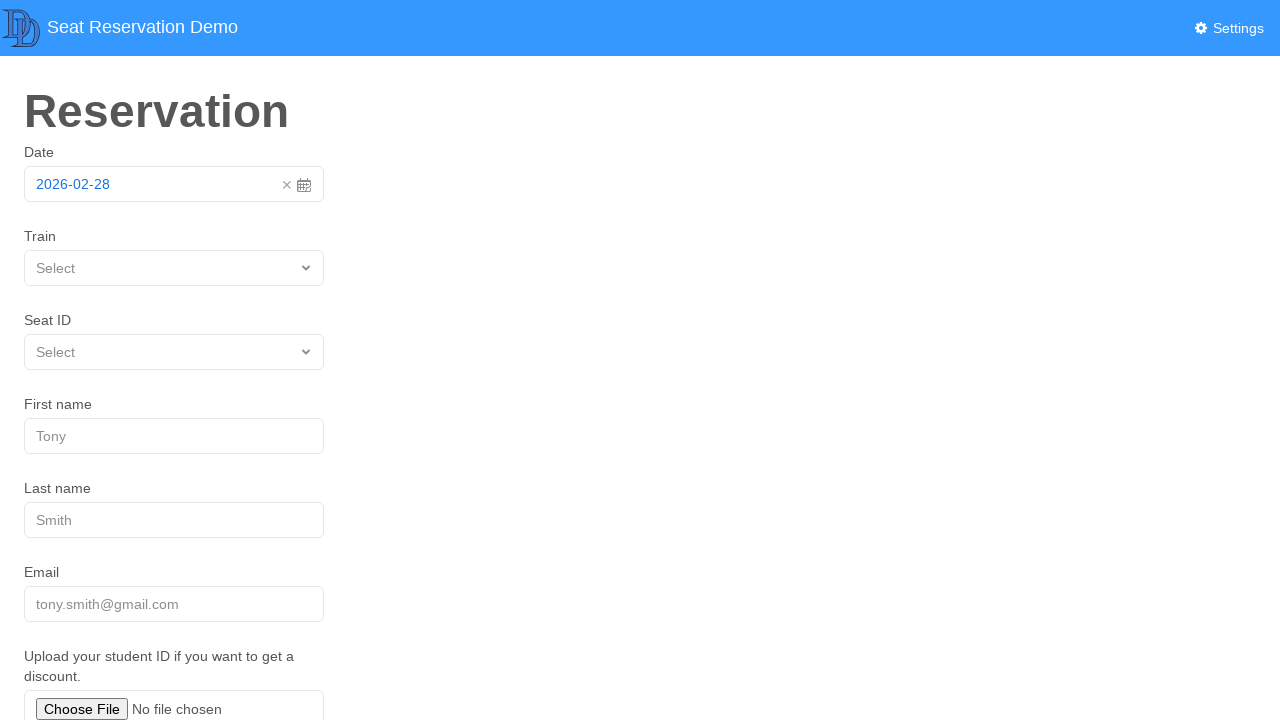

Date picker toggle value selector loaded
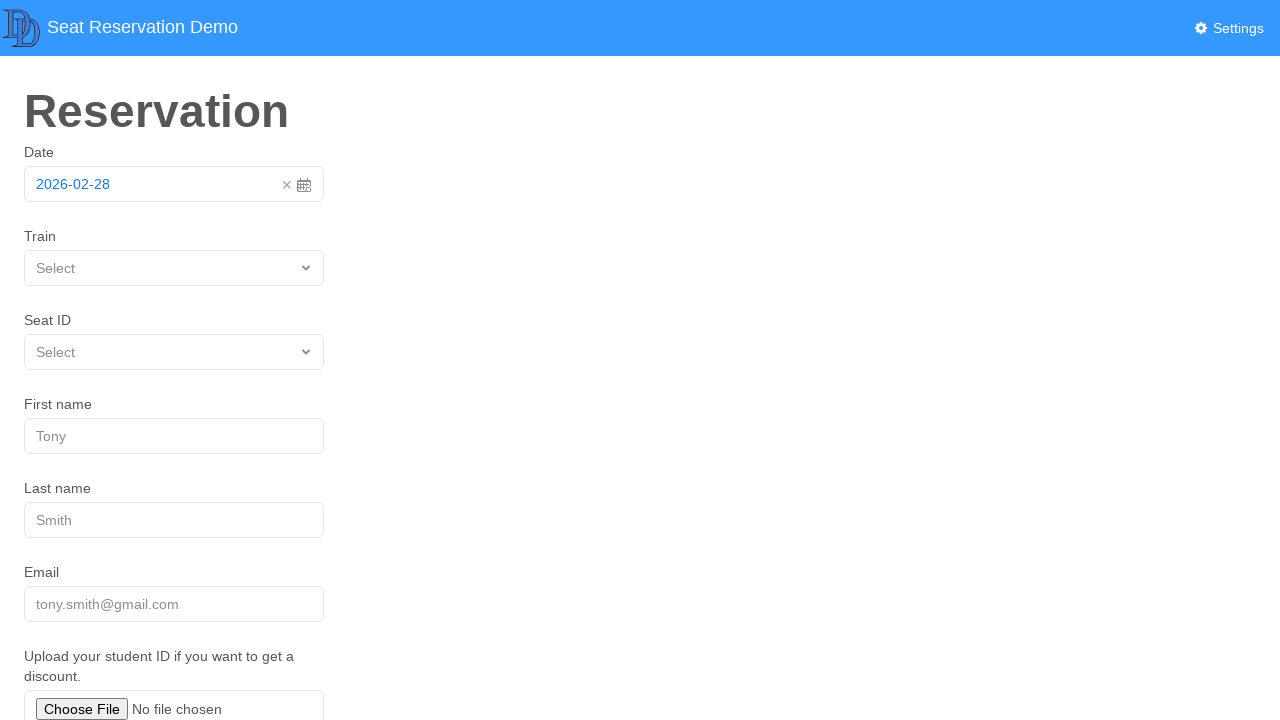

Clicked on date picker to open it at (158, 184) on .rs-form > .rs-form-group > .rs-picker-date > .rs-btn > .rs-picker-toggle-value
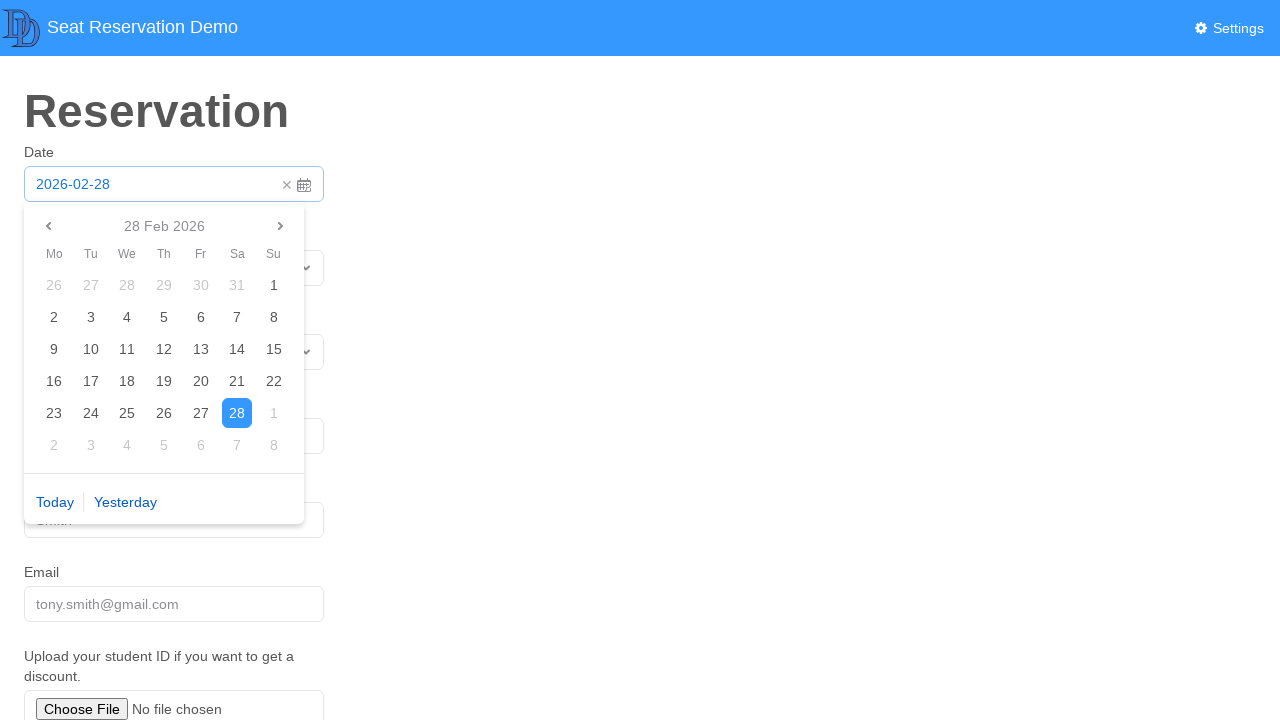

First date option in toolbar loaded
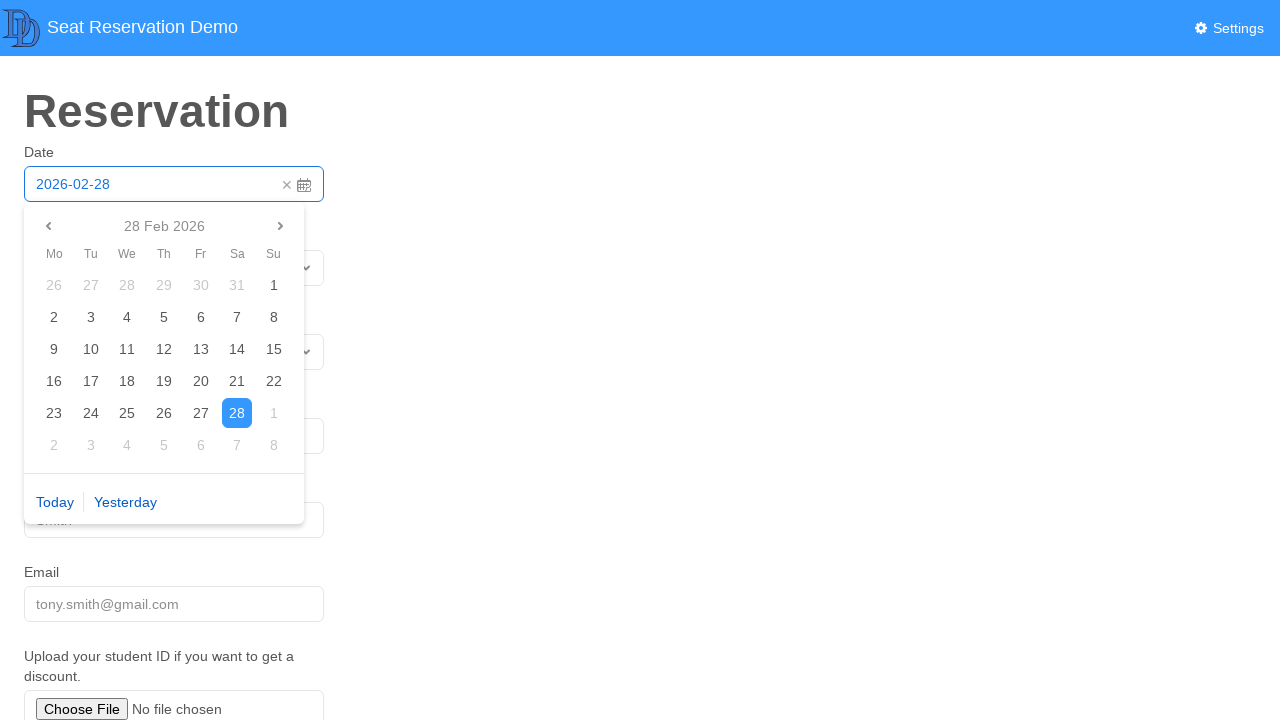

Selected first date option from toolbar at (55, 502) on div > .rs-picker-toolbar > .rs-picker-toolbar-ranges > .rs-picker-toolbar-option
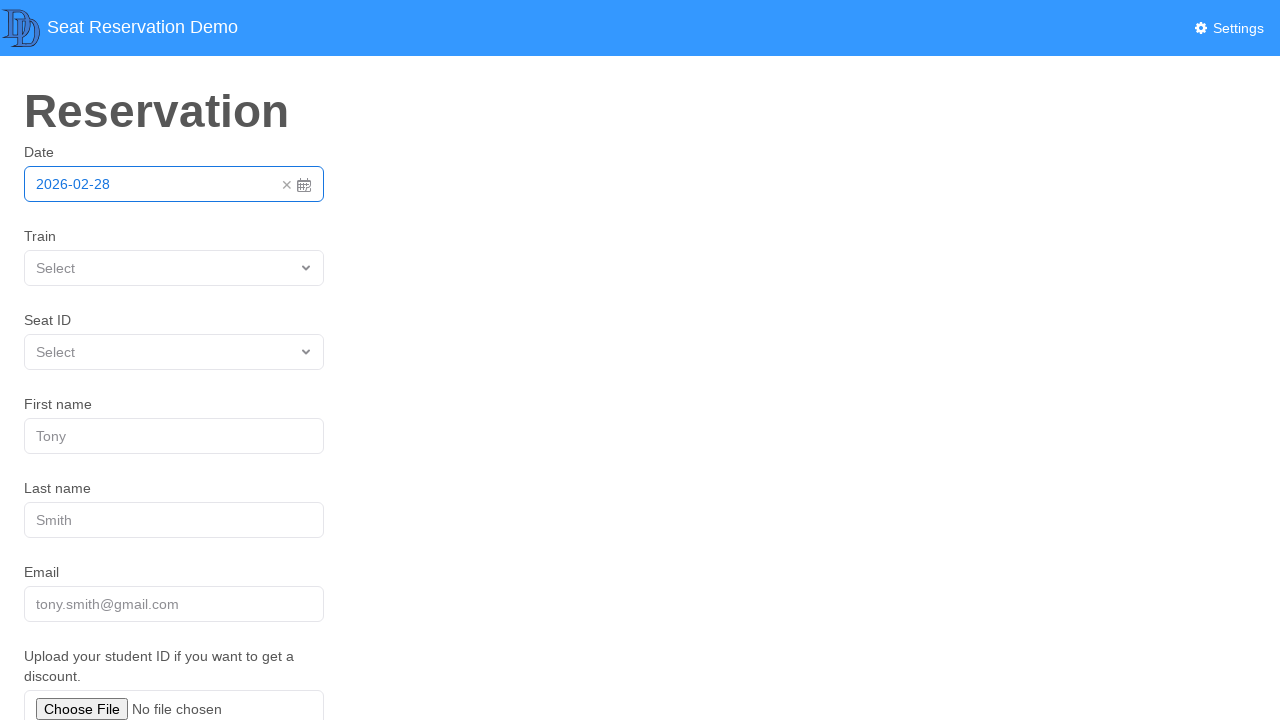

Route/destination picker button loaded
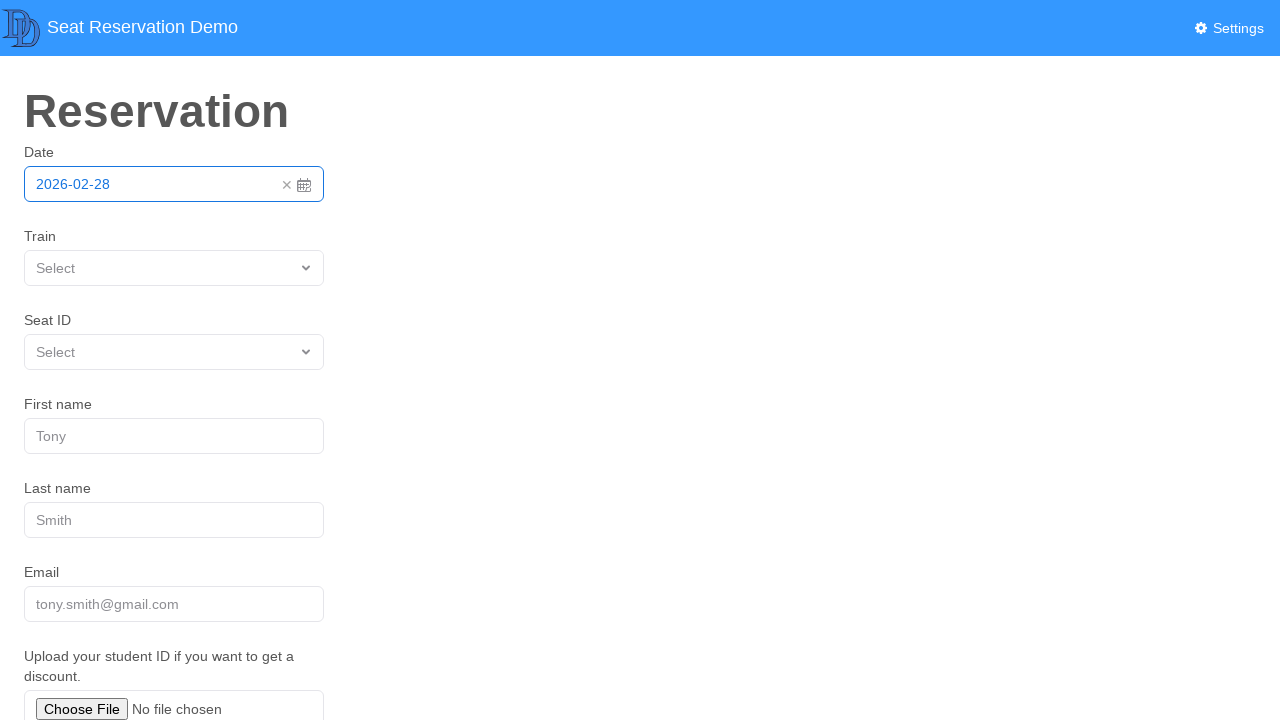

Clicked on route/destination picker to open dropdown at (174, 268) on .rs-content > .rs-form > .rs-form-group:nth-child(3) > .rs-picker-input > .rs-bt
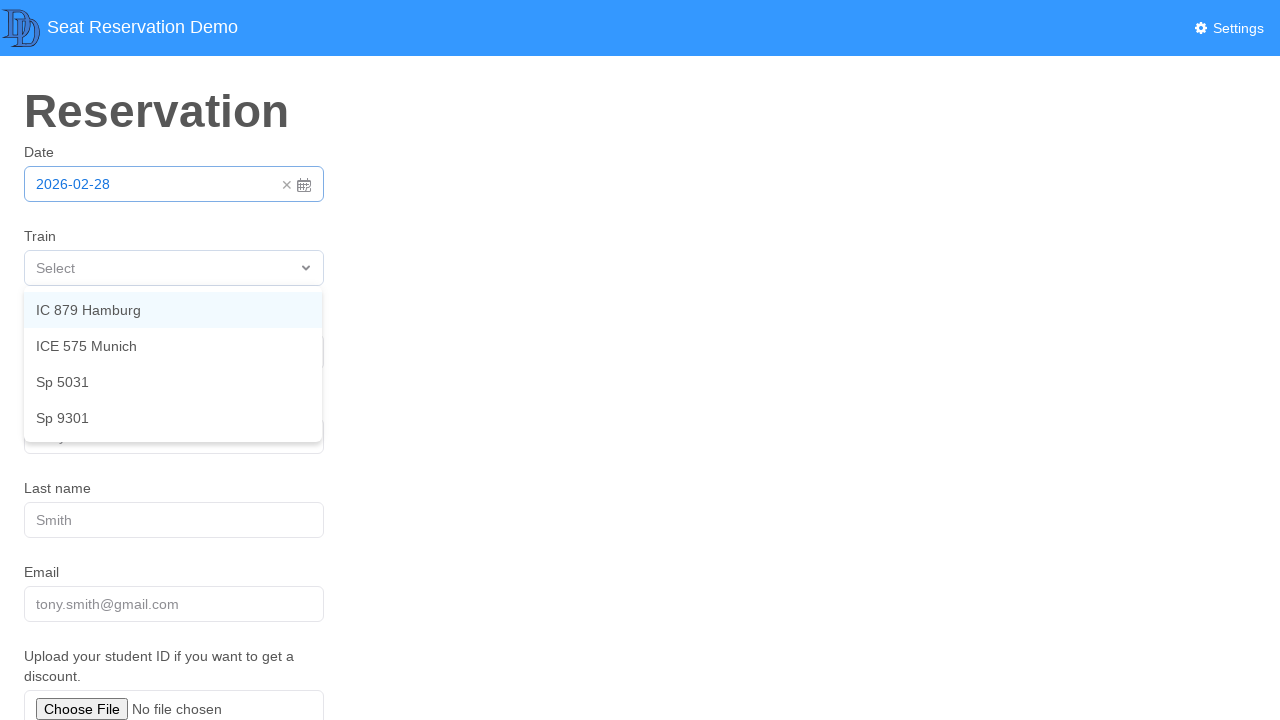

First route option in dropdown loaded
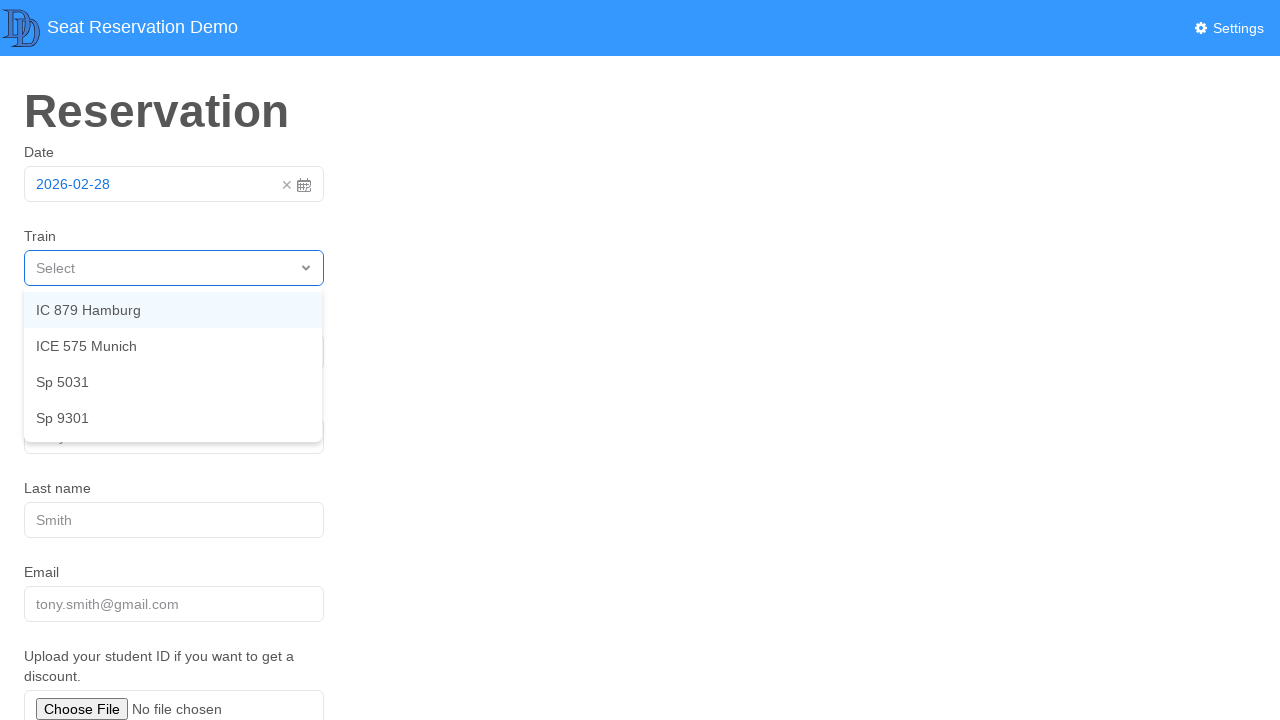

Selected first route option from dropdown at (173, 310) on body > .rs-picker-menu > .rs-picker-select-menu-items > div > .rs-picker-select-
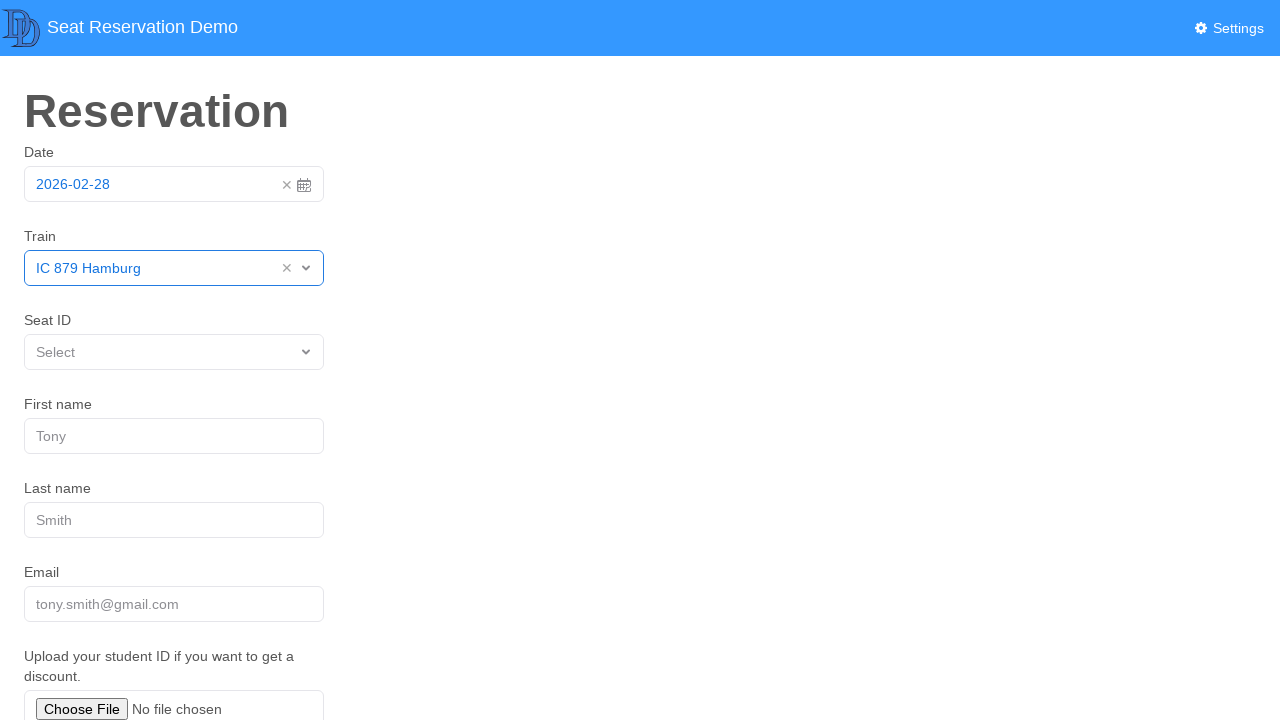

Seat selector dropdown loaded
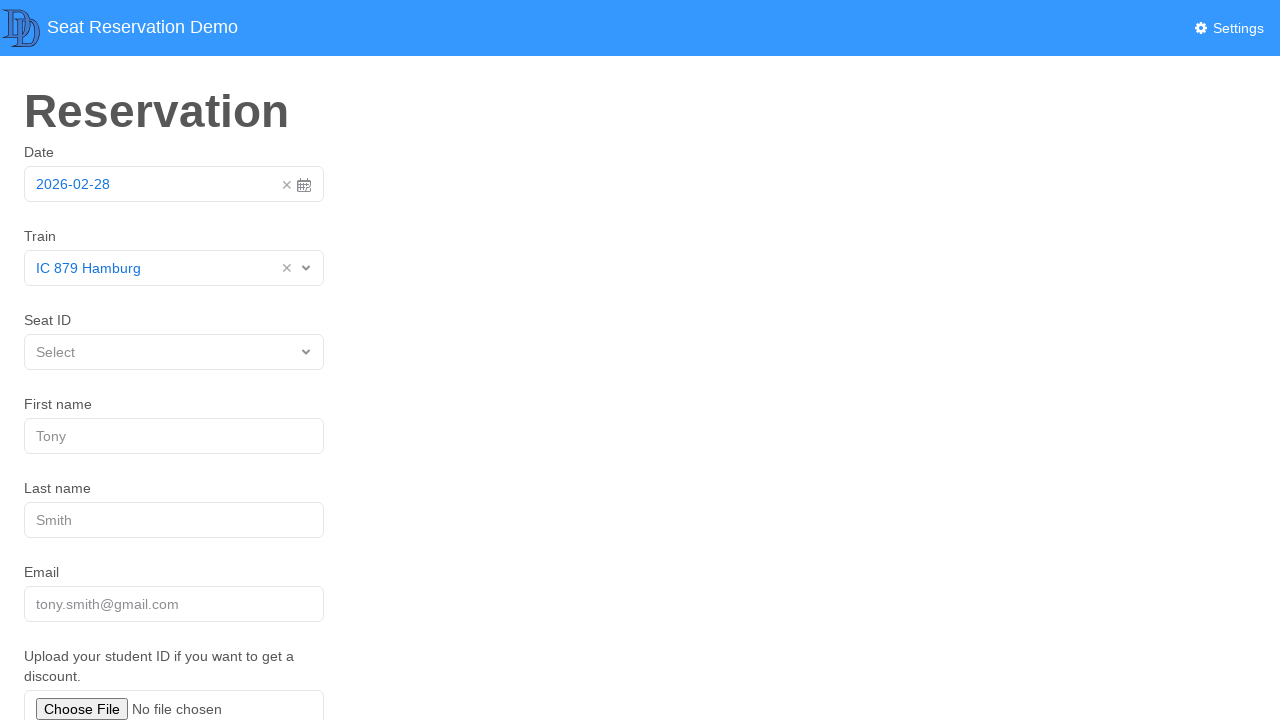

Clicked on seat selector dropdown to open it at (174, 352) on a[name='seatId']
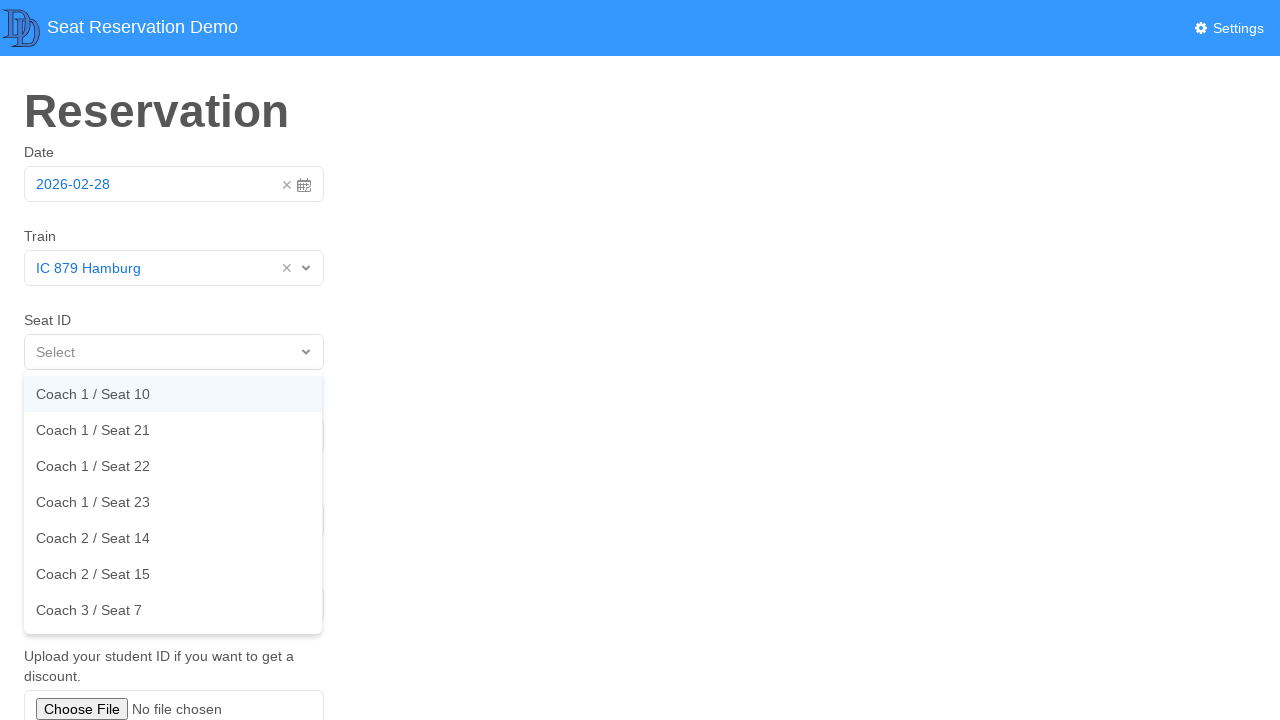

Coach 1 / Seat 10 option loaded in seat selector
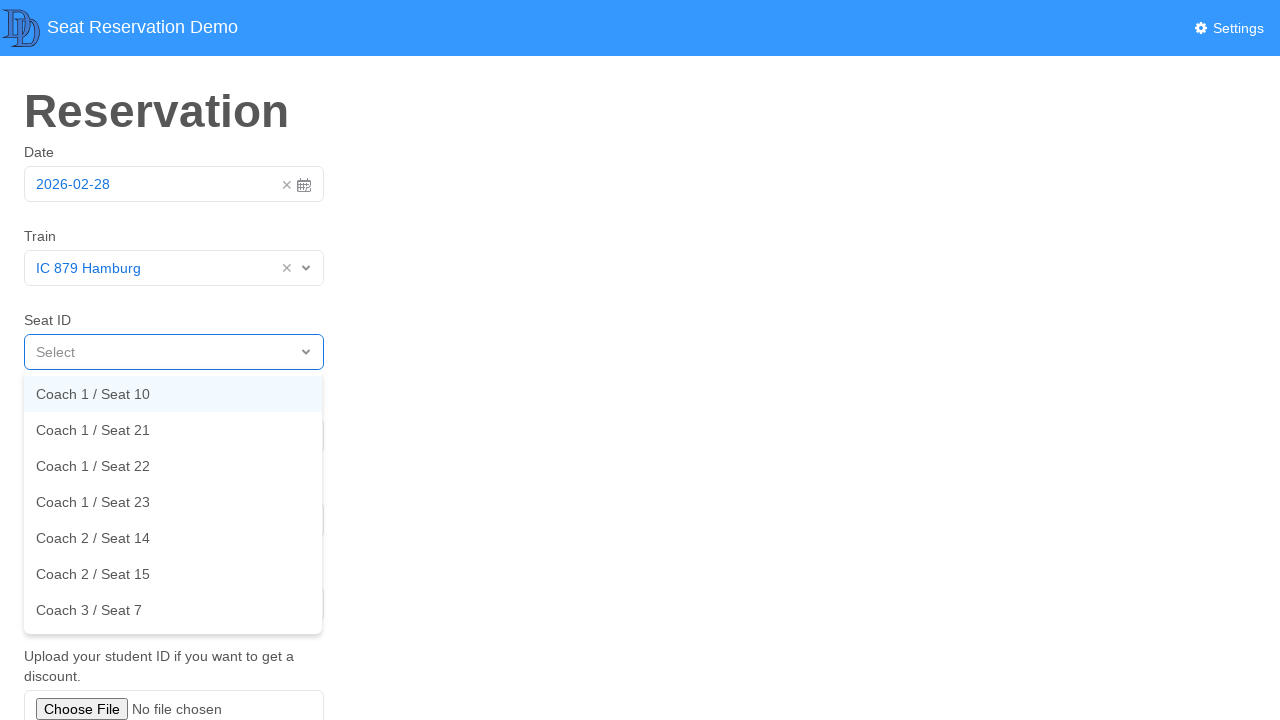

Selected Coach 1 / Seat 10 at (173, 394) on text=Coach 1 / Seat 10
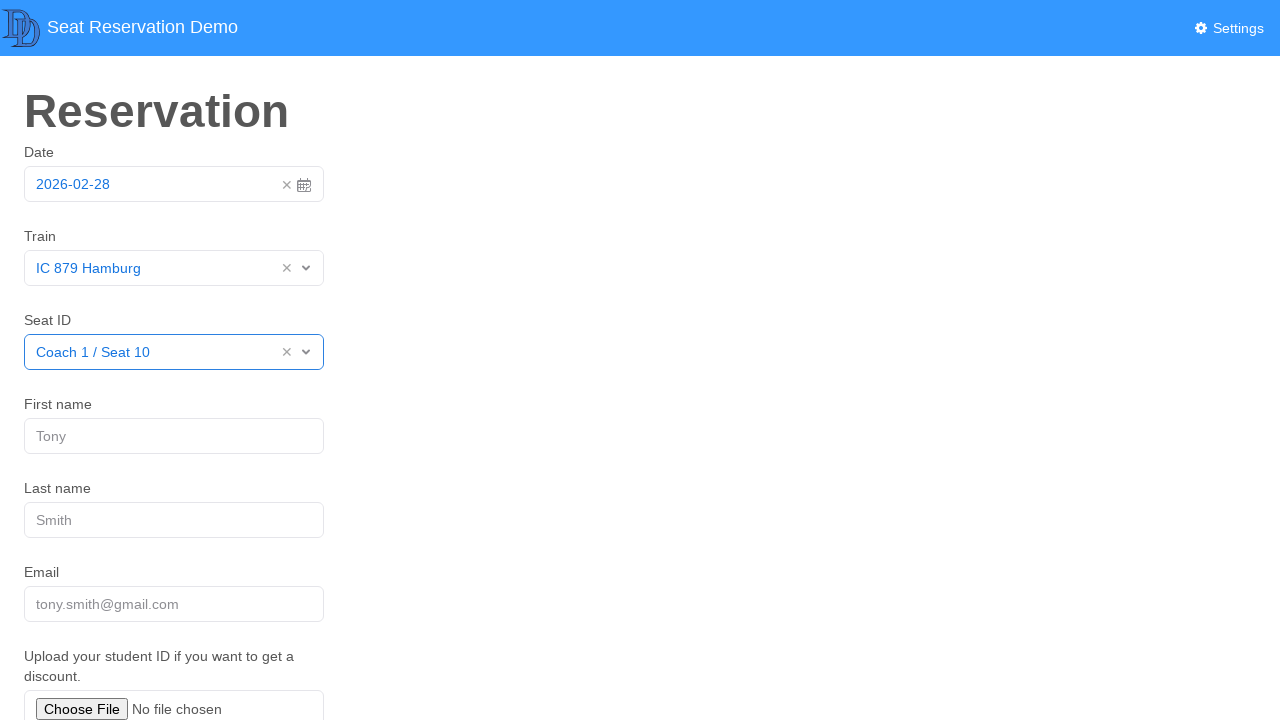

First name input field loaded
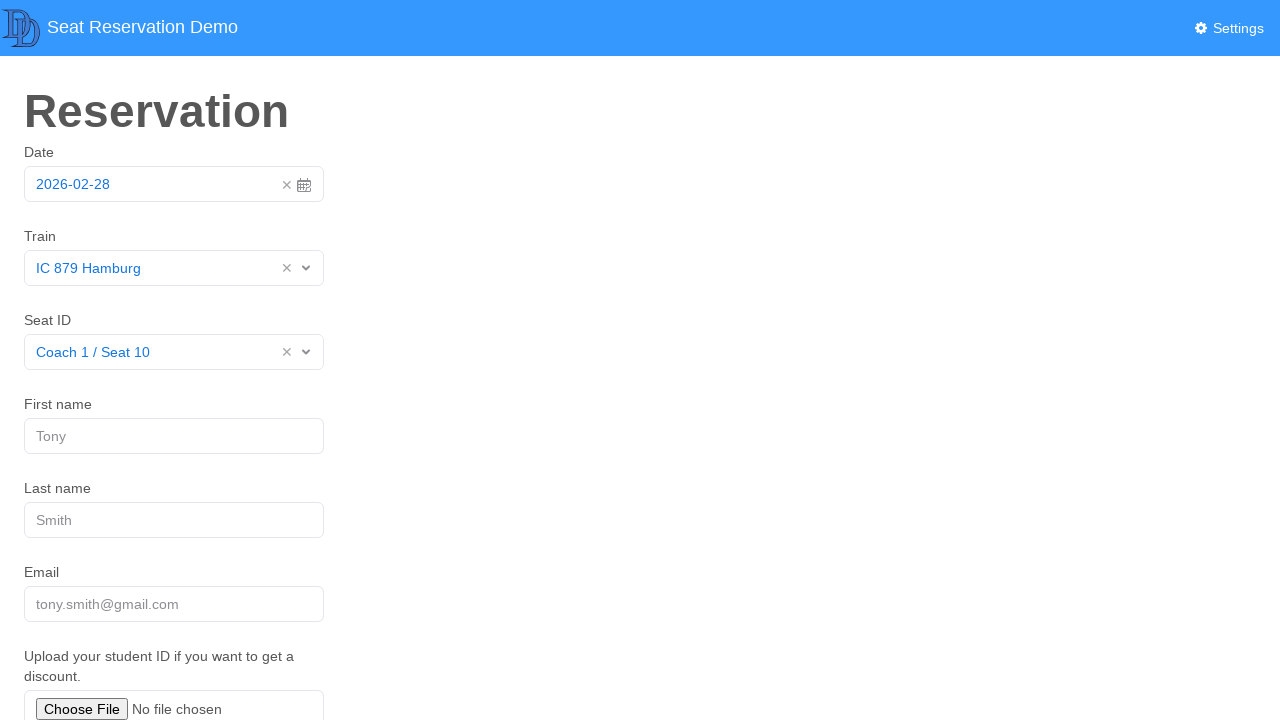

Clicked on first name input field at (174, 436) on .rs-container > .rs-content > .rs-form > .rs-form-group:nth-child(5) > .rs-input
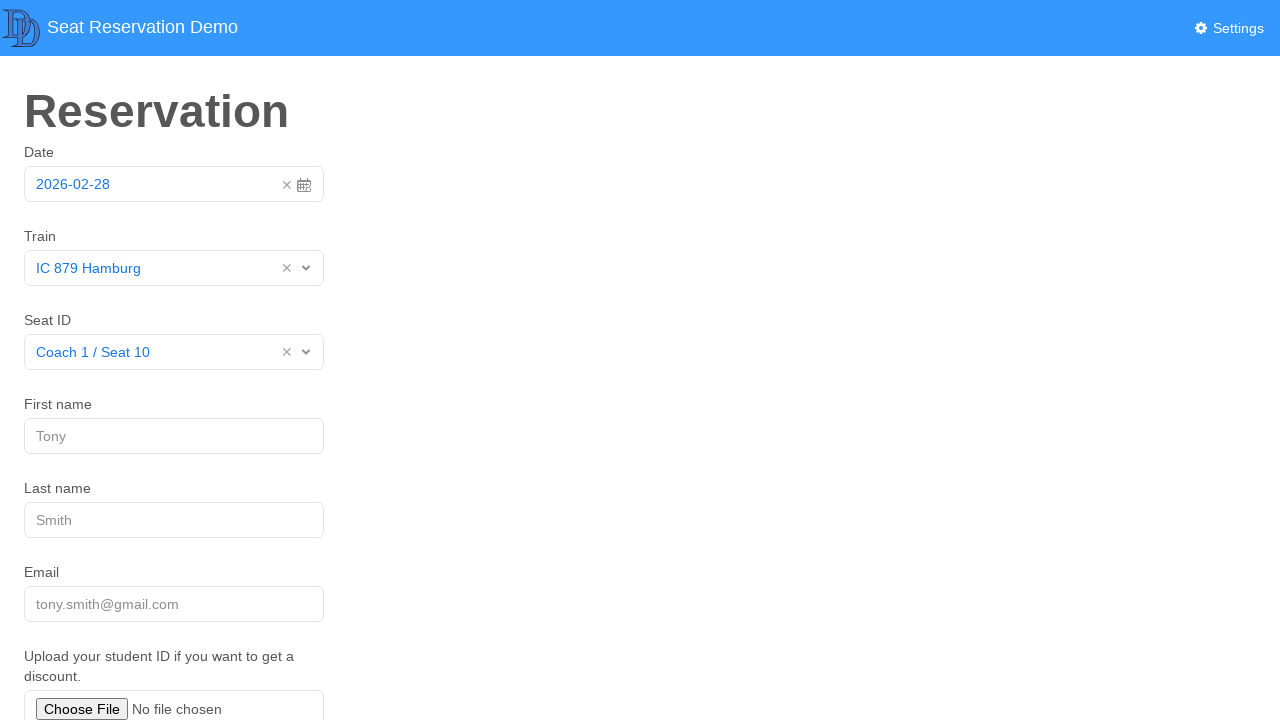

Typed 'Marcus' in first name field
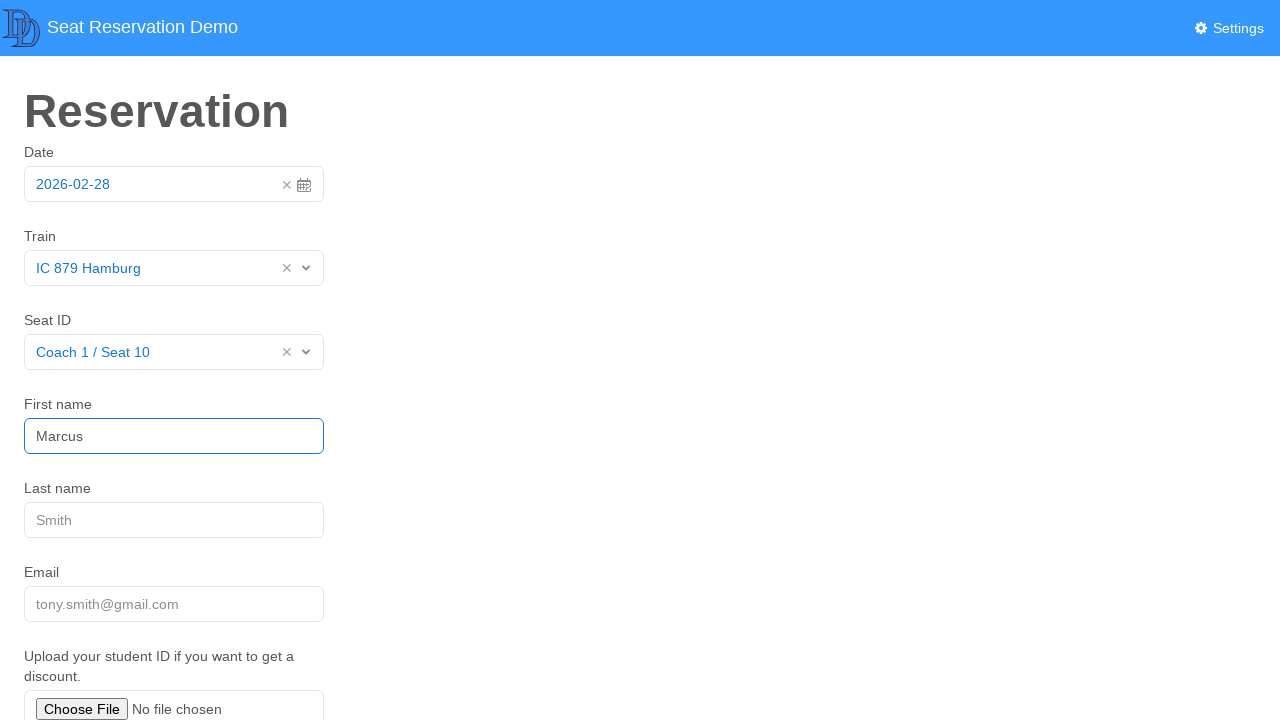

Last name input field loaded
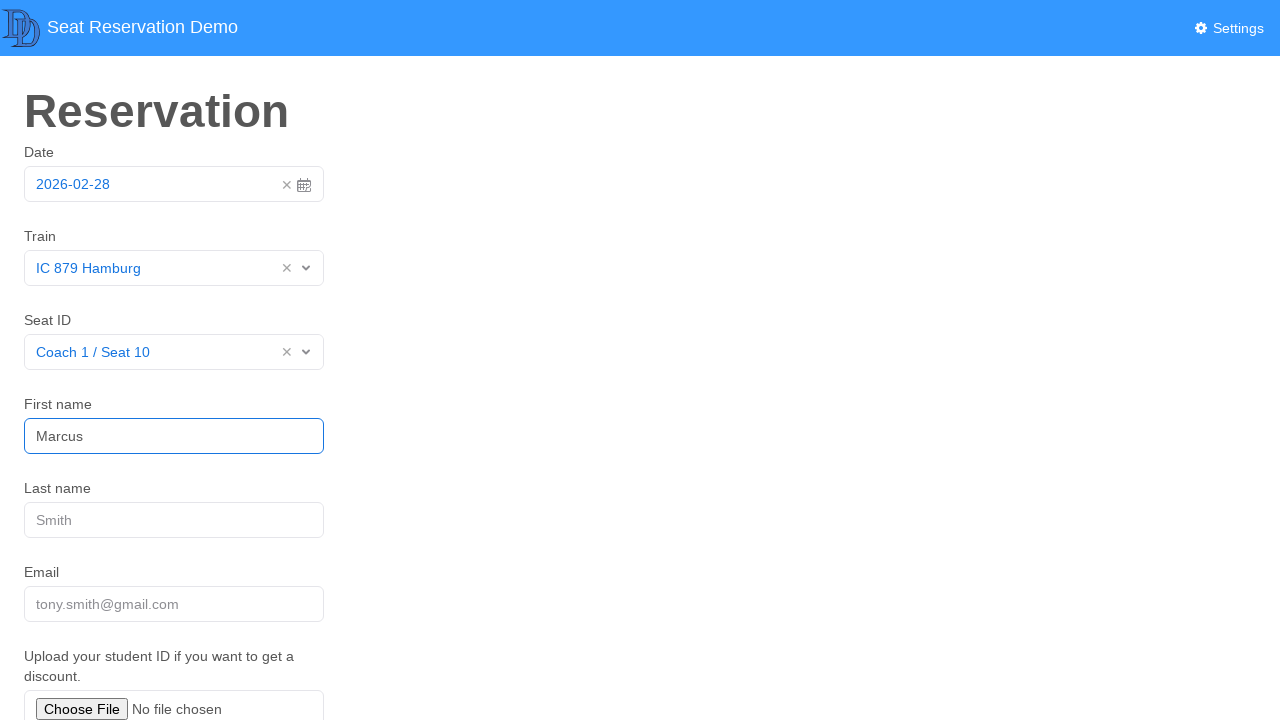

Clicked on last name input field at (174, 520) on .rs-container > .rs-content > .rs-form > .rs-form-group:nth-child(6) > .rs-input
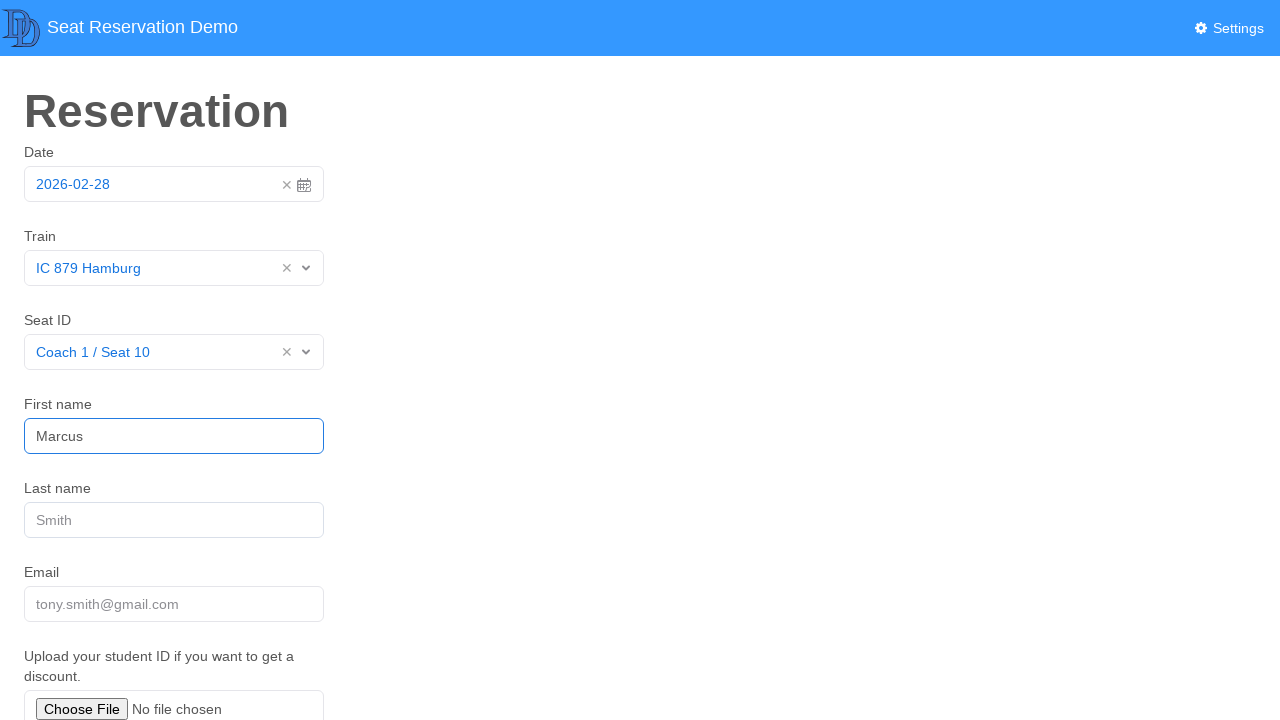

Typed 'Wellington' in last name field
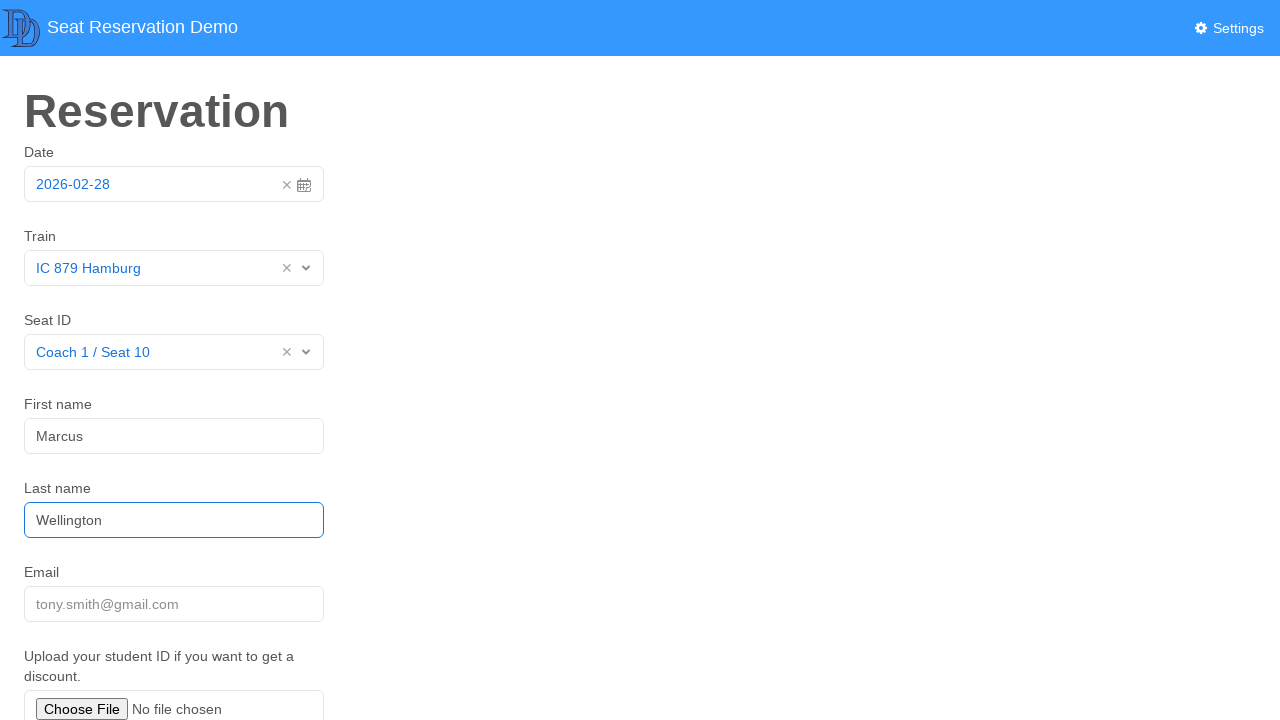

Email input field loaded
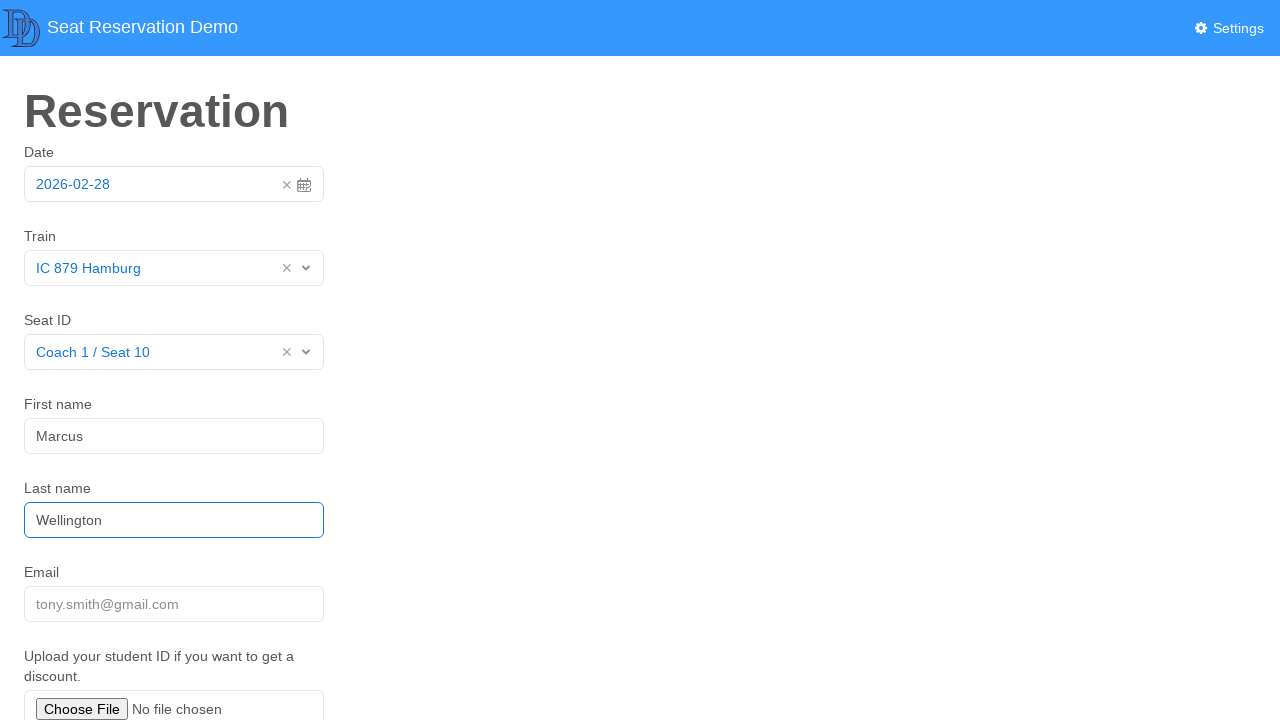

Clicked on email input field at (174, 604) on .rs-container > .rs-content > .rs-form > .rs-form-group:nth-child(7) > .rs-input
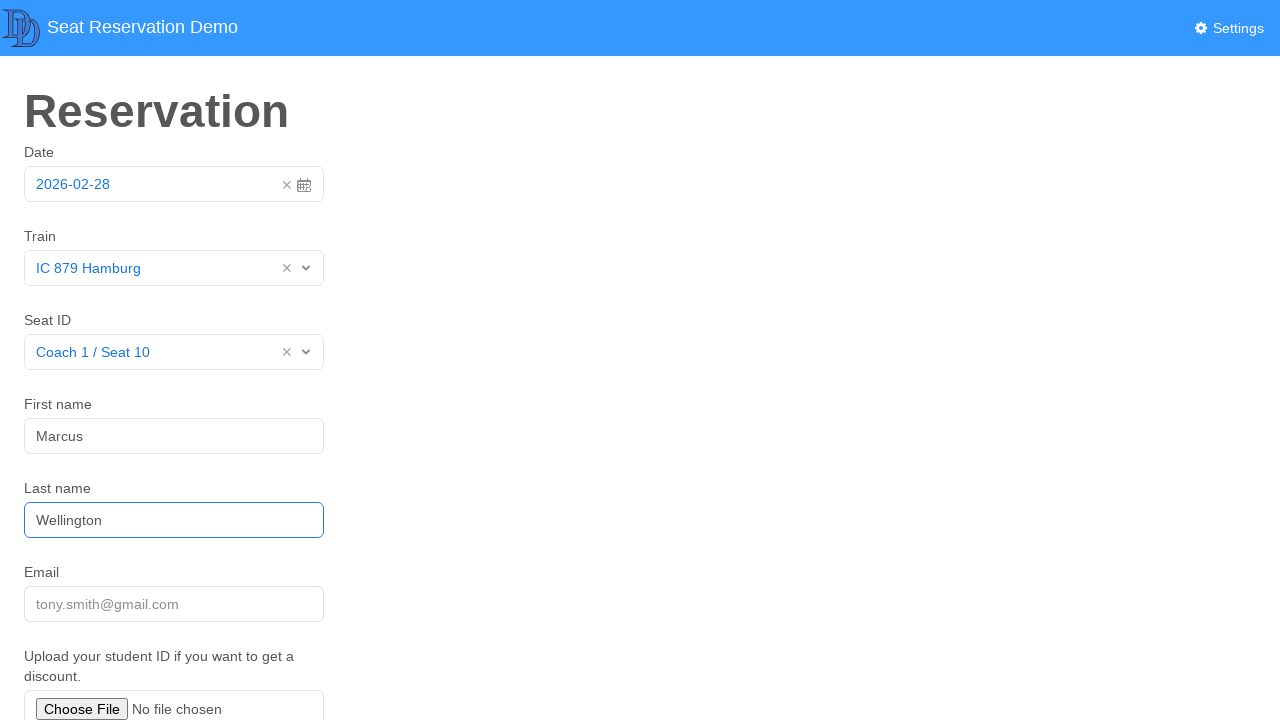

Typed 'marcus.wellington@example.com' in email field
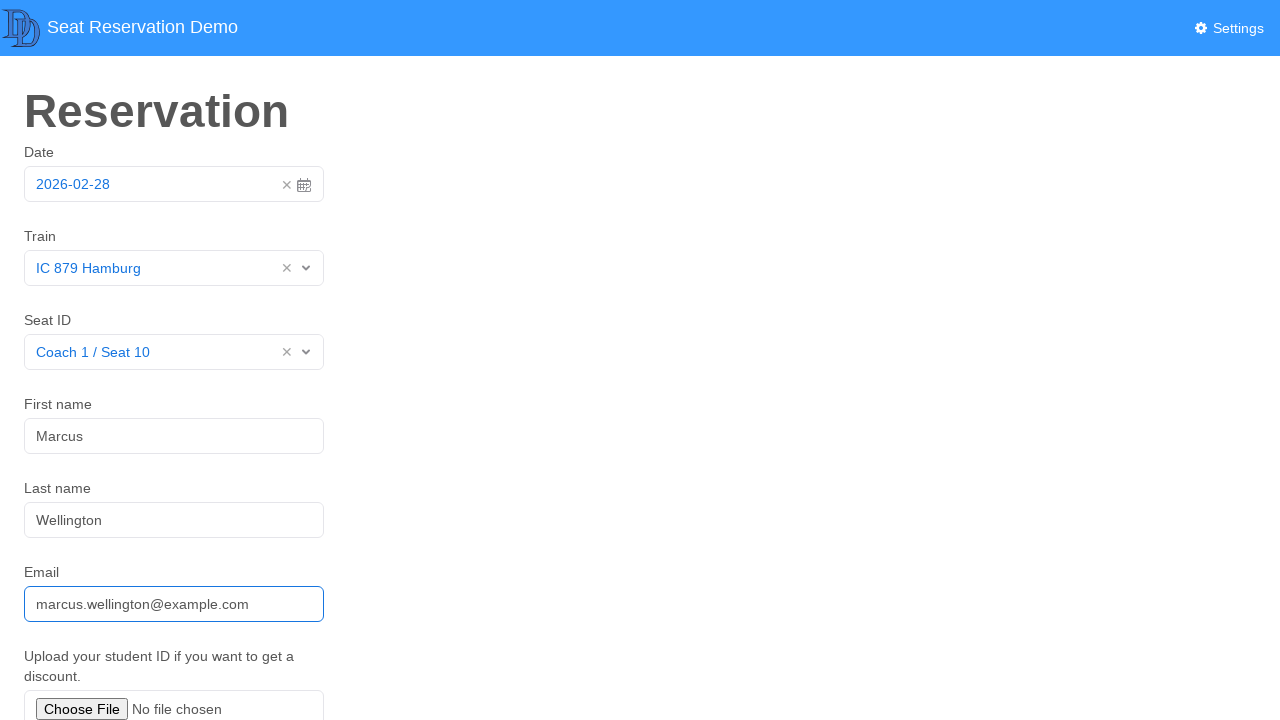

Submit button loaded
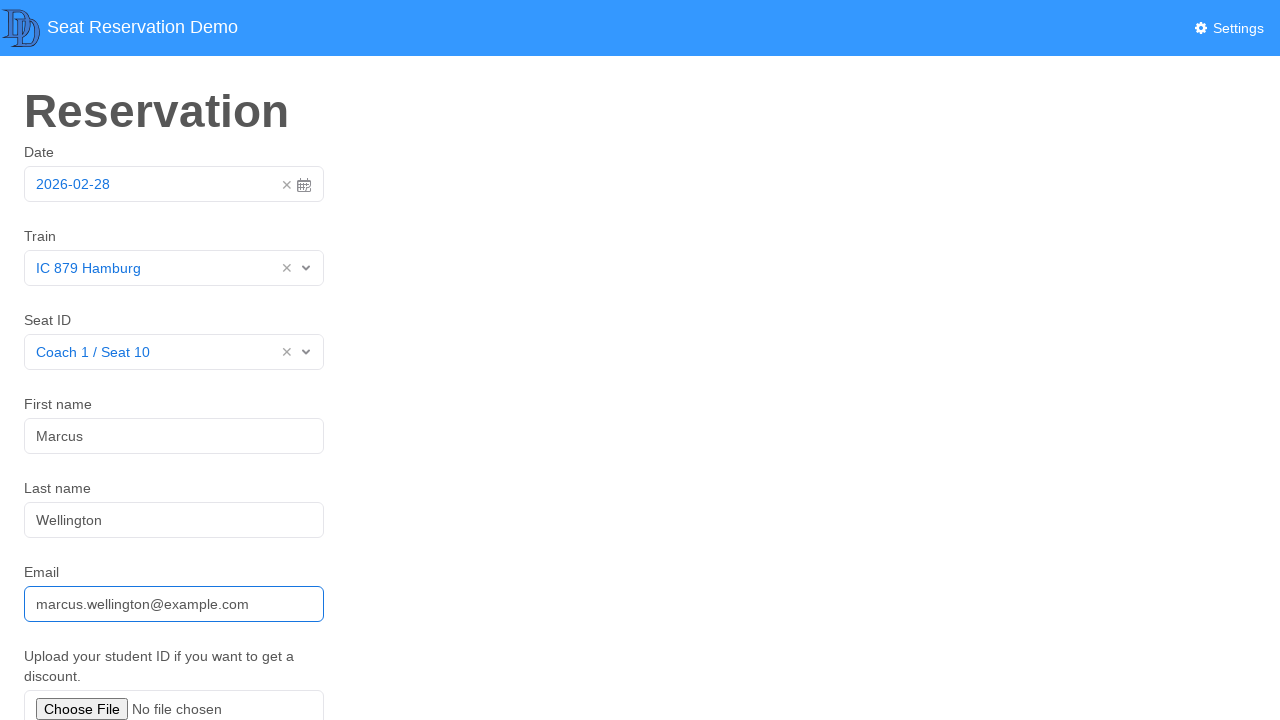

Clicked submit button to create reservation at (58, 576) on .rs-content > .rs-form > .rs-form-group > .rs-btn-toolbar > .rs-btn-primary
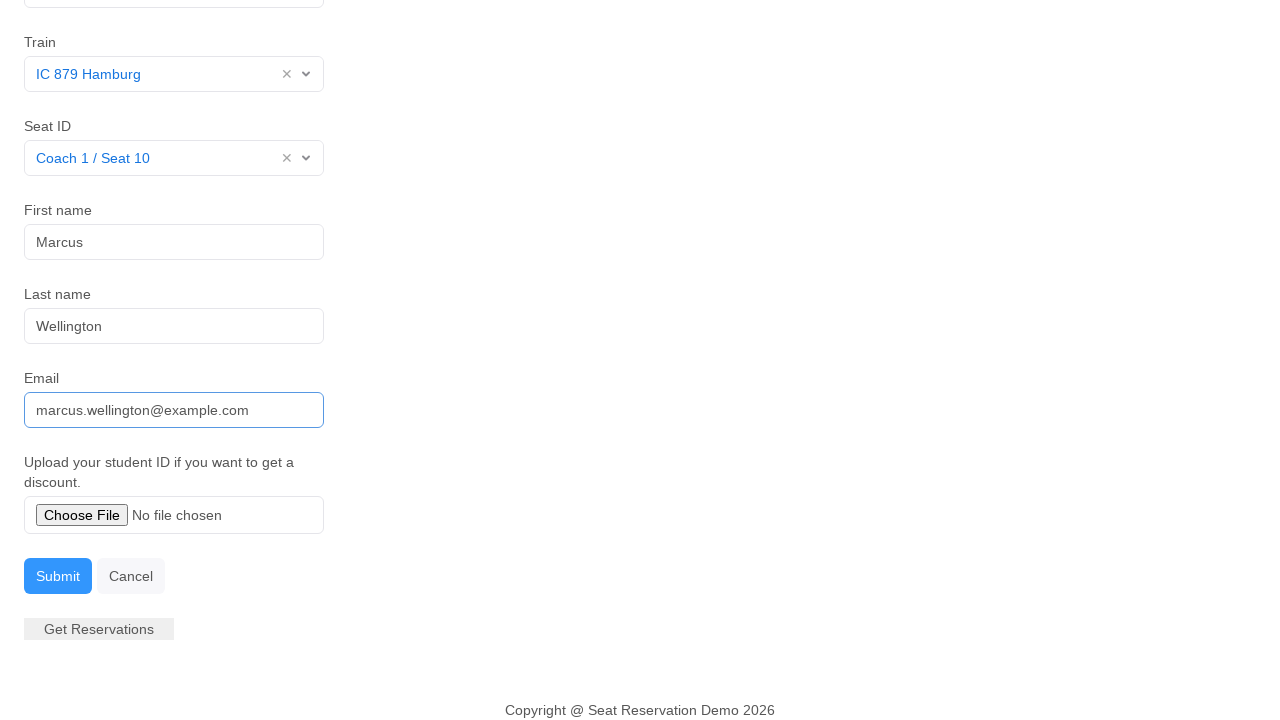

Dialog handler registered to accept any dialogs
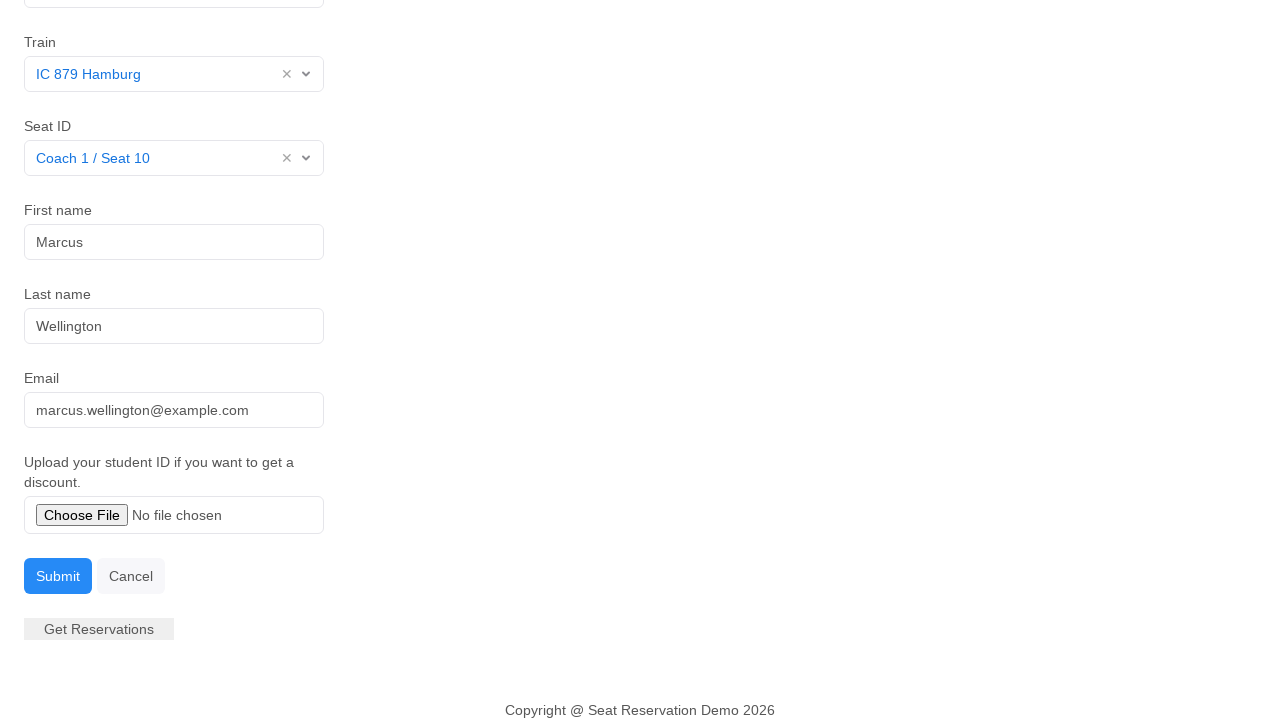

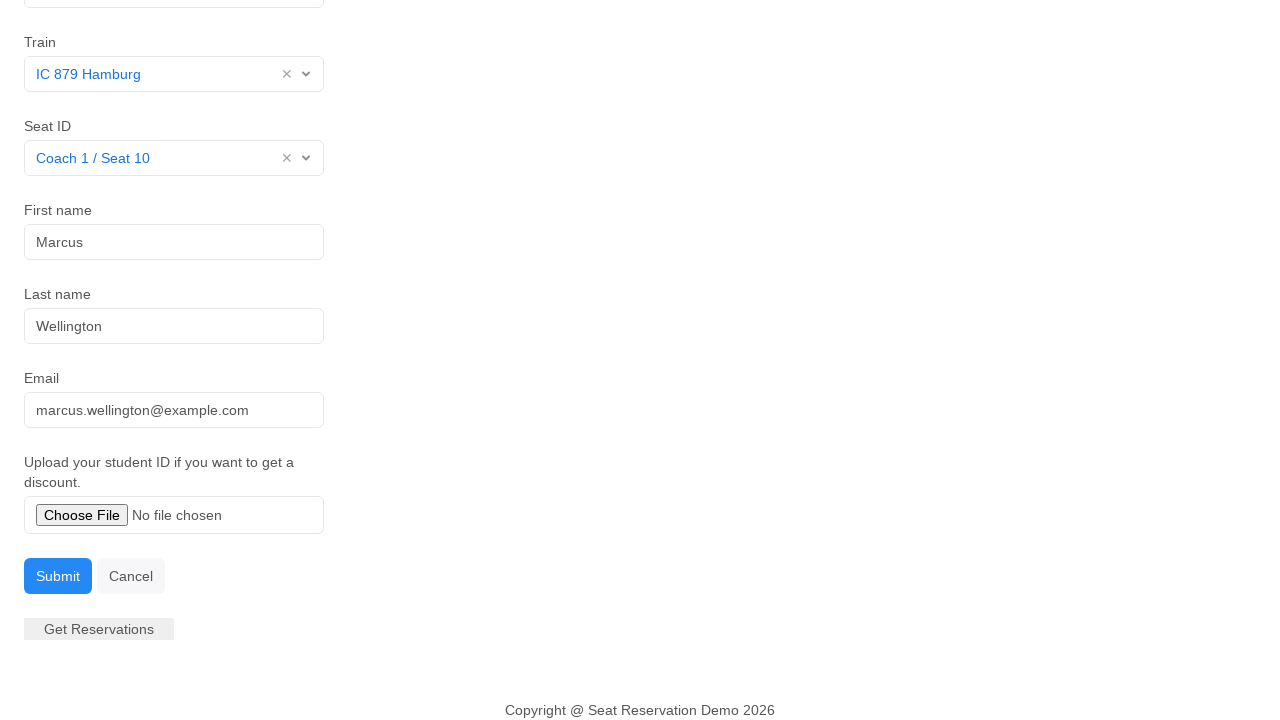